Navigates to the OrangeHRM demo site, verifies the page title matches expected value "OrangeHRM", and then navigates back in browser history.

Starting URL: https://opensource-demo.orangehrmlive.com/

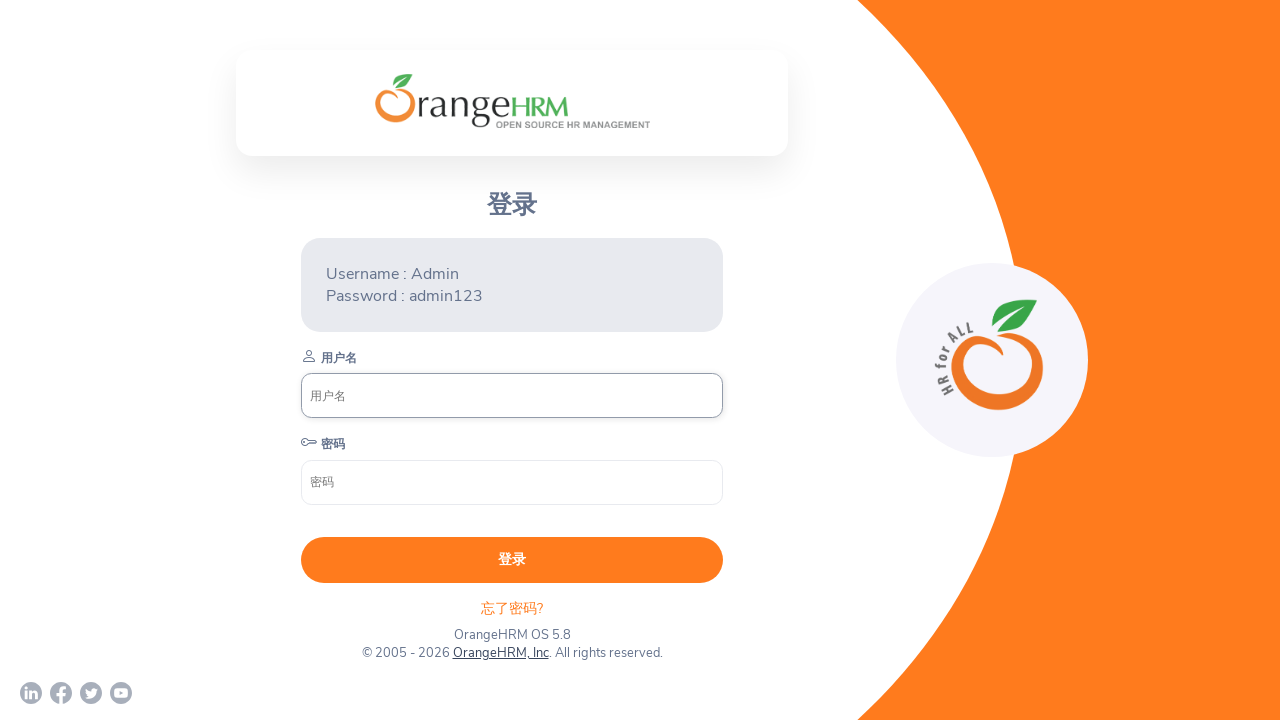

Retrieved page title: OrangeHRM
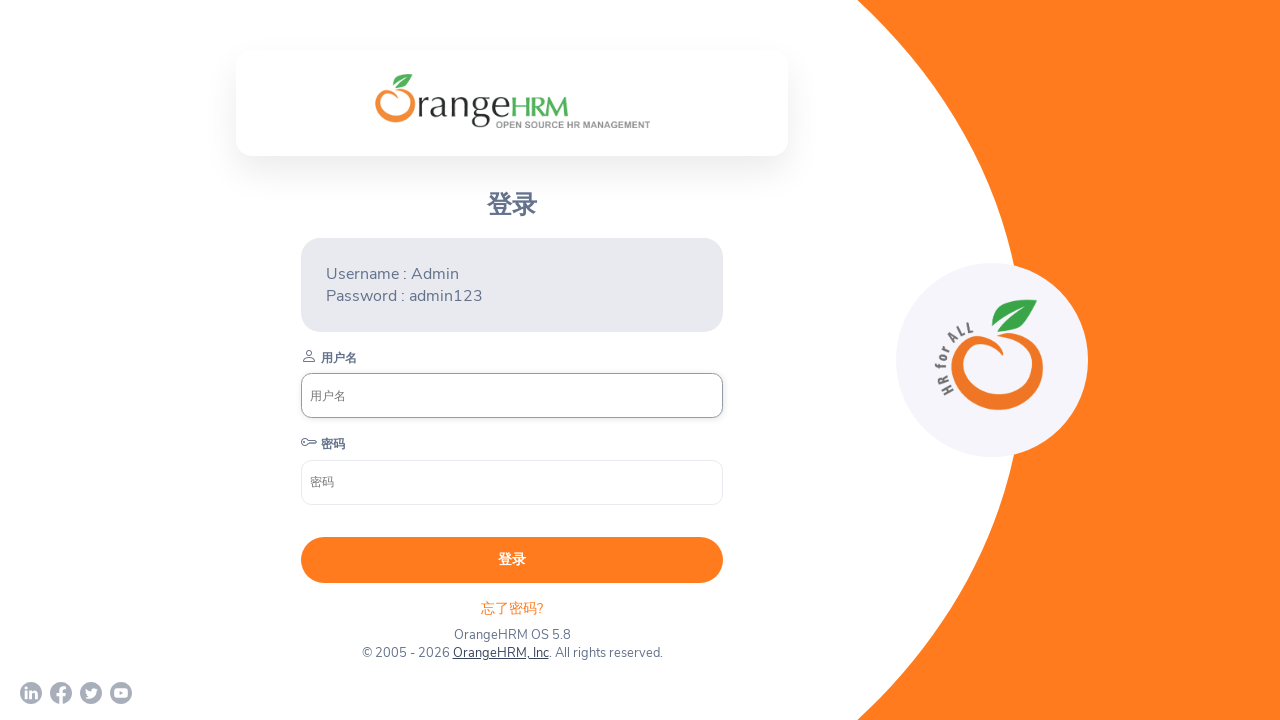

Retrieved current URL: https://opensource-demo.orangehrmlive.com/
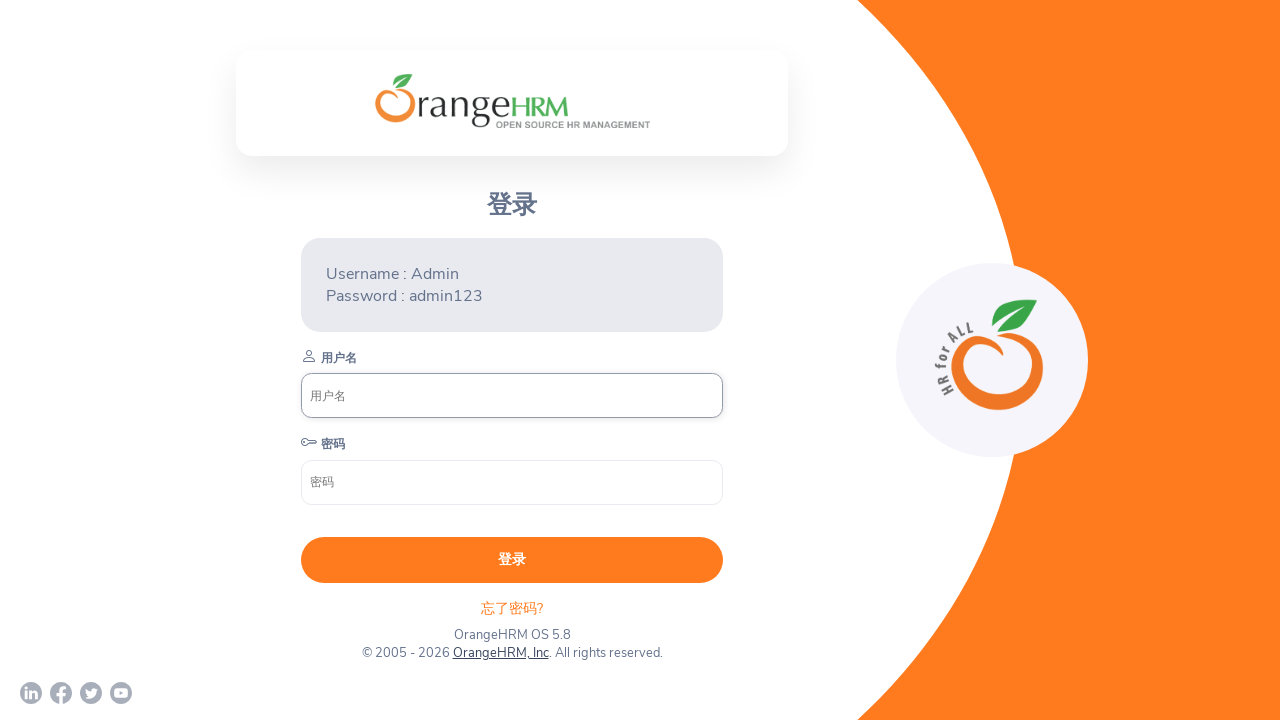

Page title verification passed - title matches 'OrangeHRM'
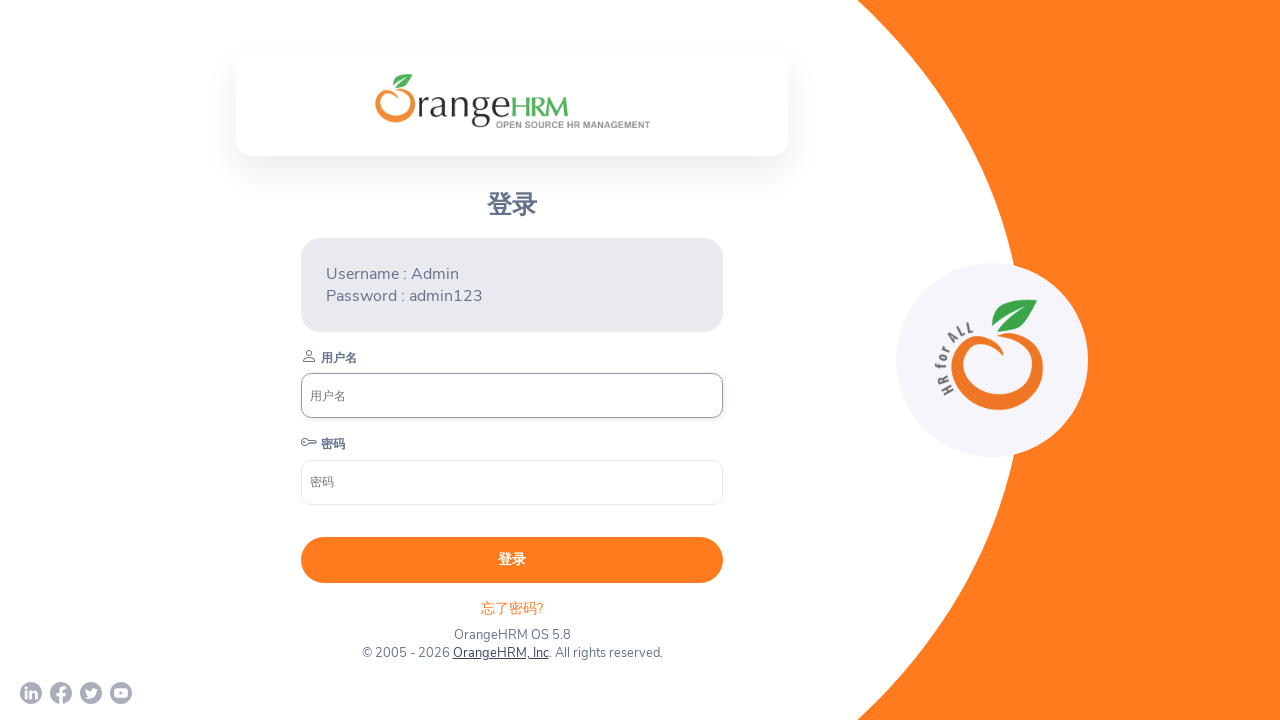

Navigated back in browser history
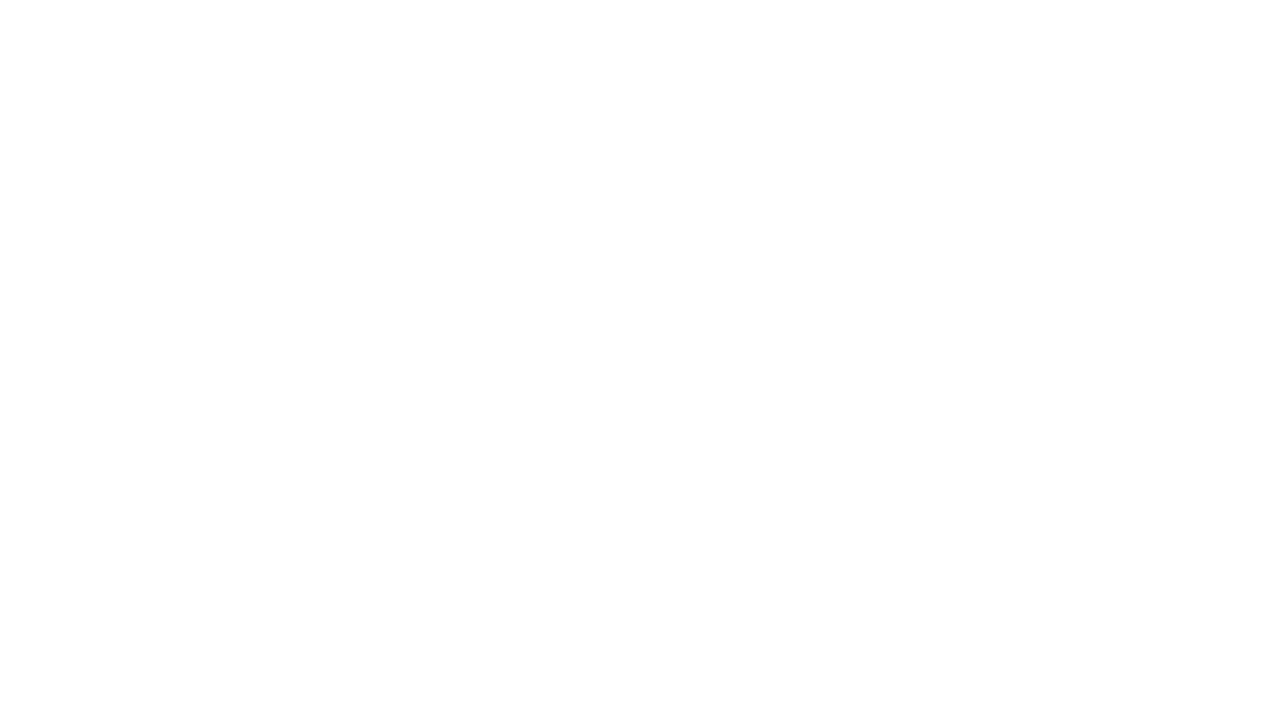

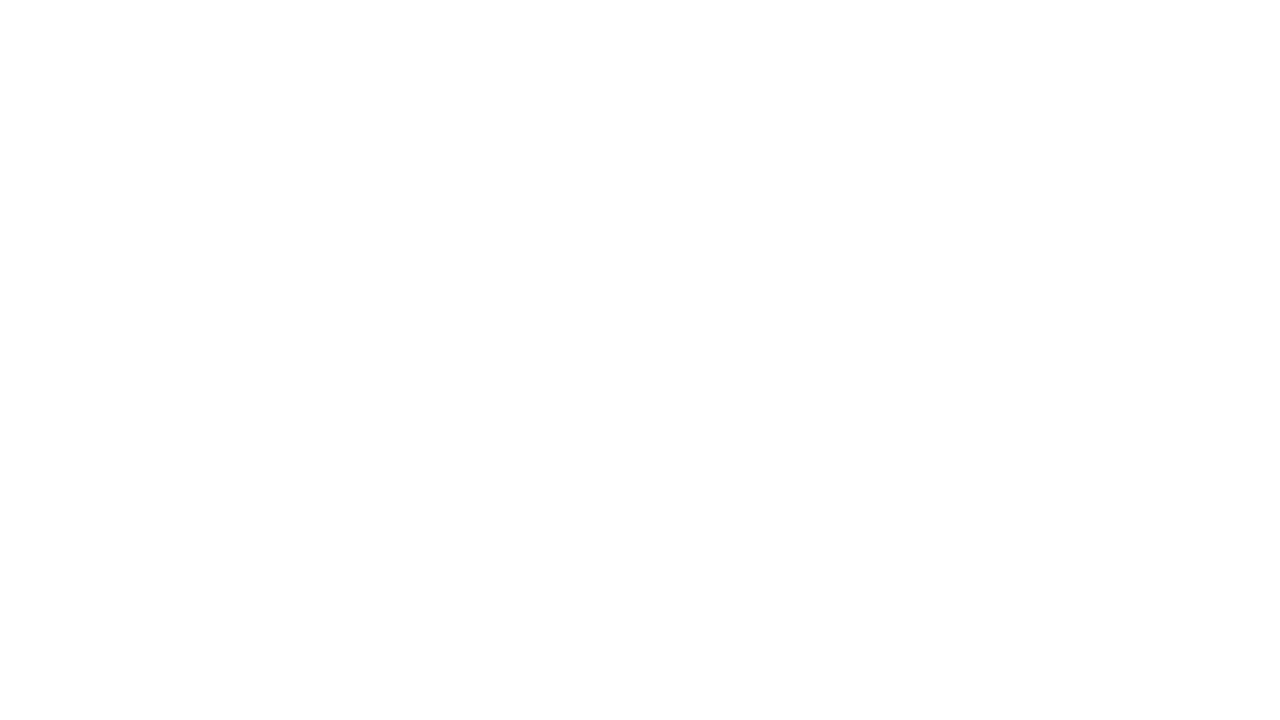